Tests iframe handling by switching between different frames, clicking buttons within them, and counting the total number of frames on the page

Starting URL: https://leafground.com/frame.xhtml

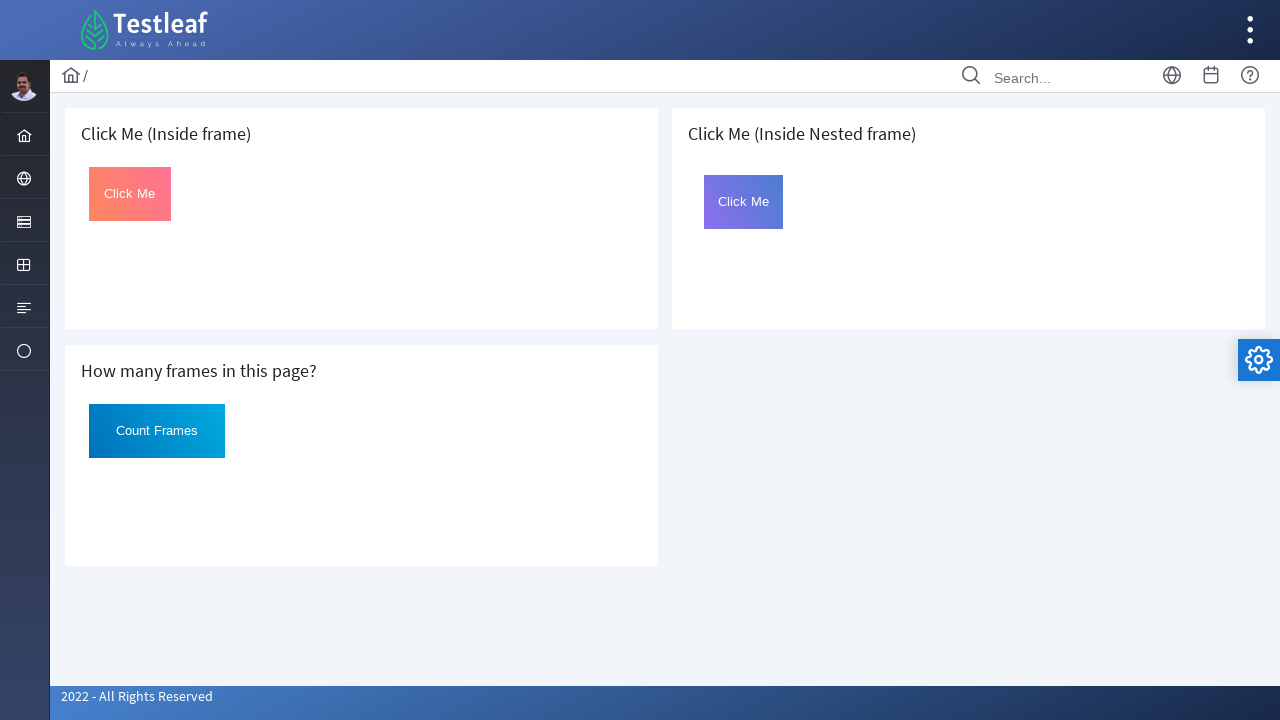

Located first iframe on the page
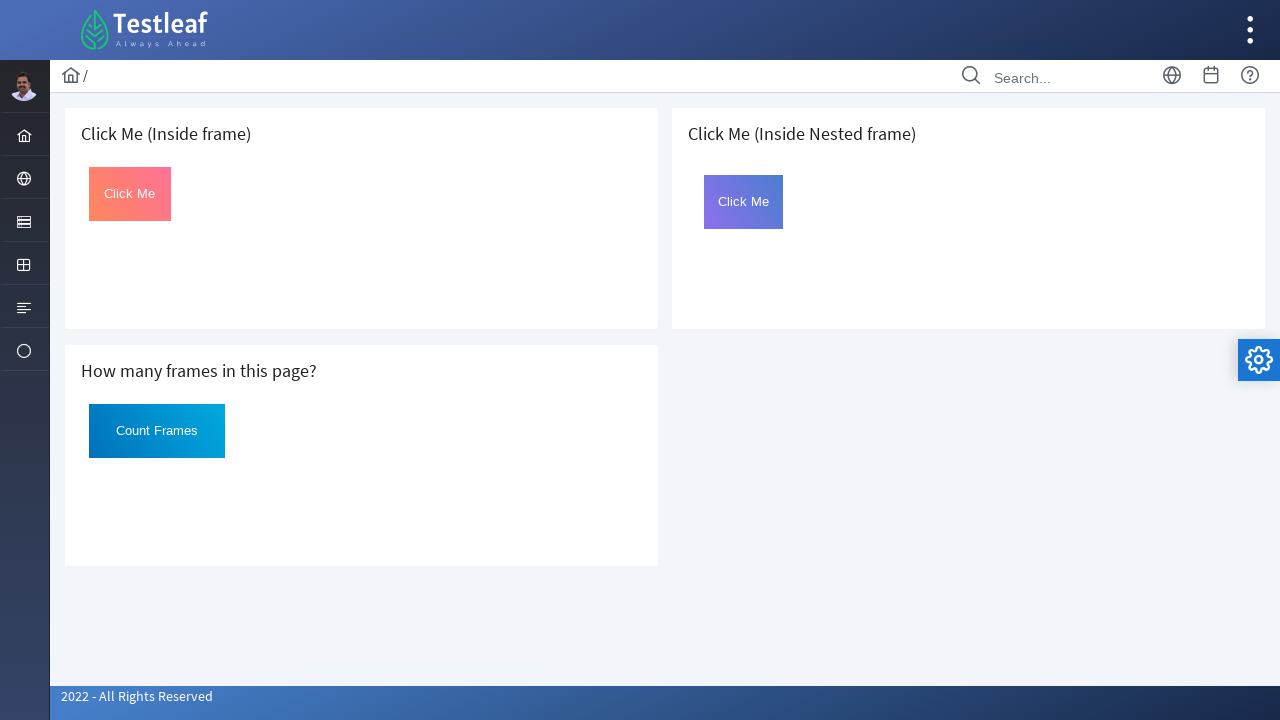

Clicked button in first frame at (130, 194) on iframe >> nth=0 >> internal:control=enter-frame >> #Click
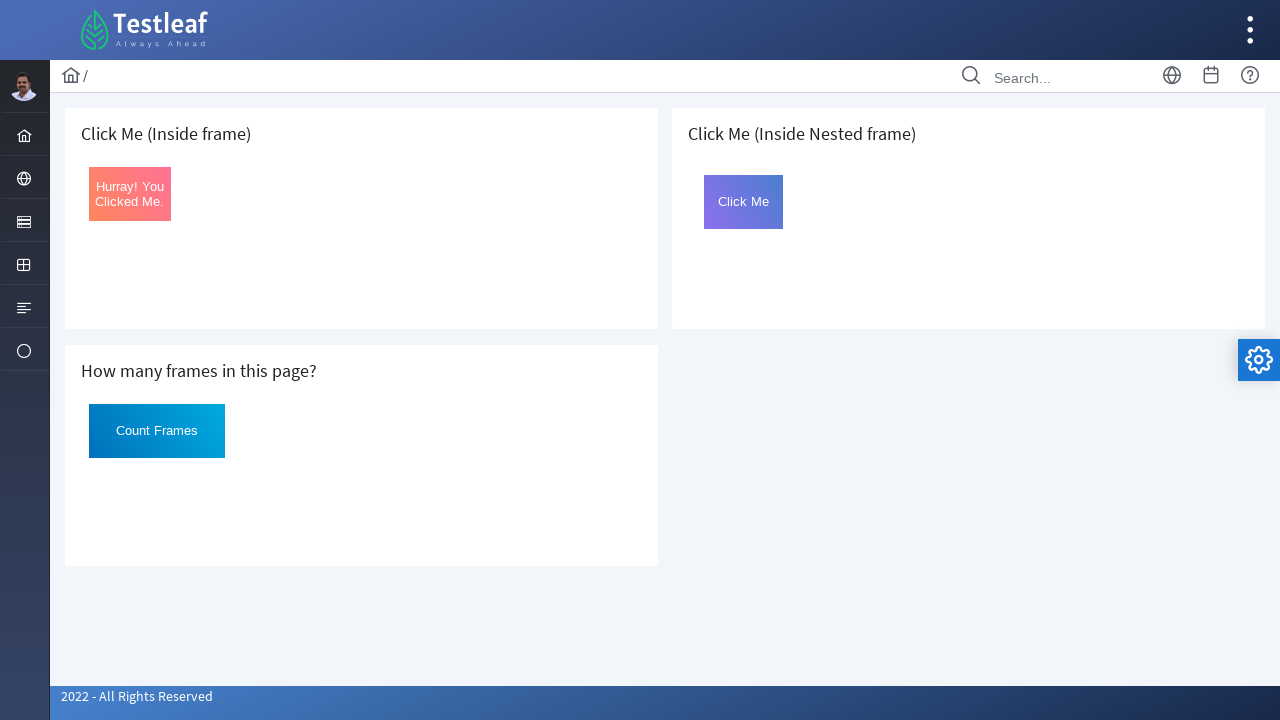

Located third iframe on the page
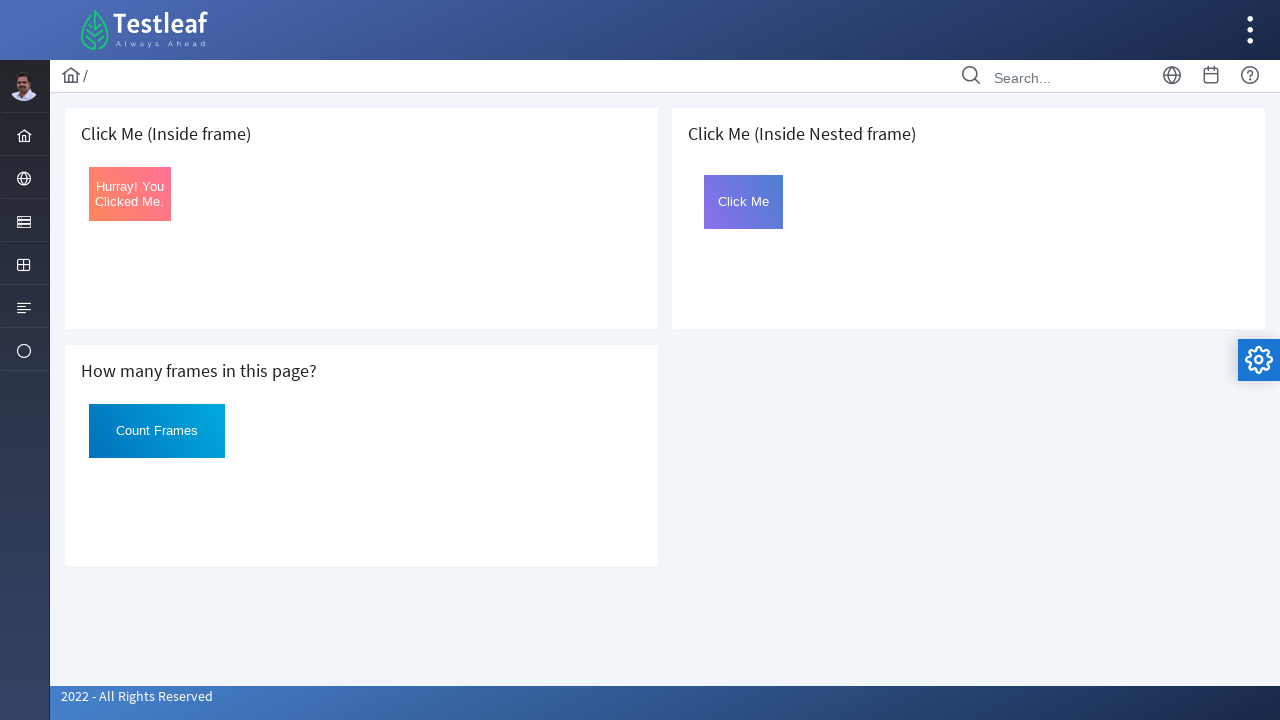

Located nested frame within third iframe
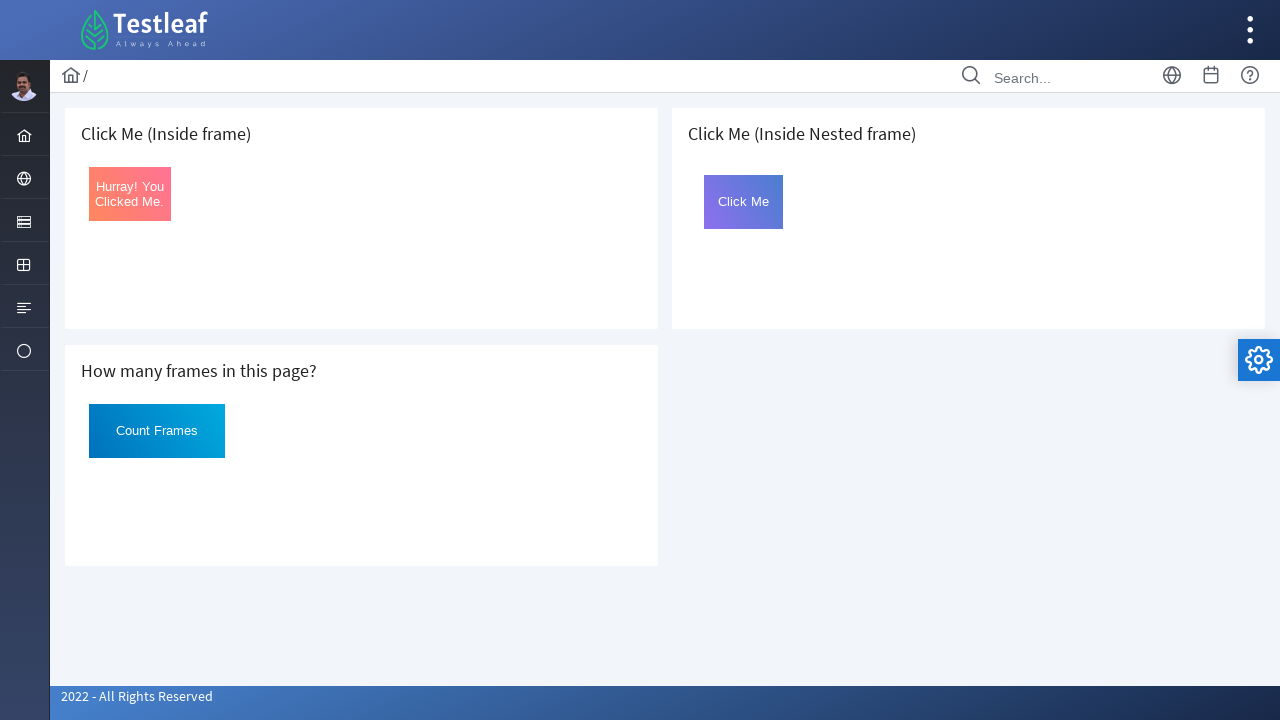

Clicked button in nested frame at (744, 202) on iframe >> nth=2 >> internal:control=enter-frame >> iframe[name='frame2'] >> inte
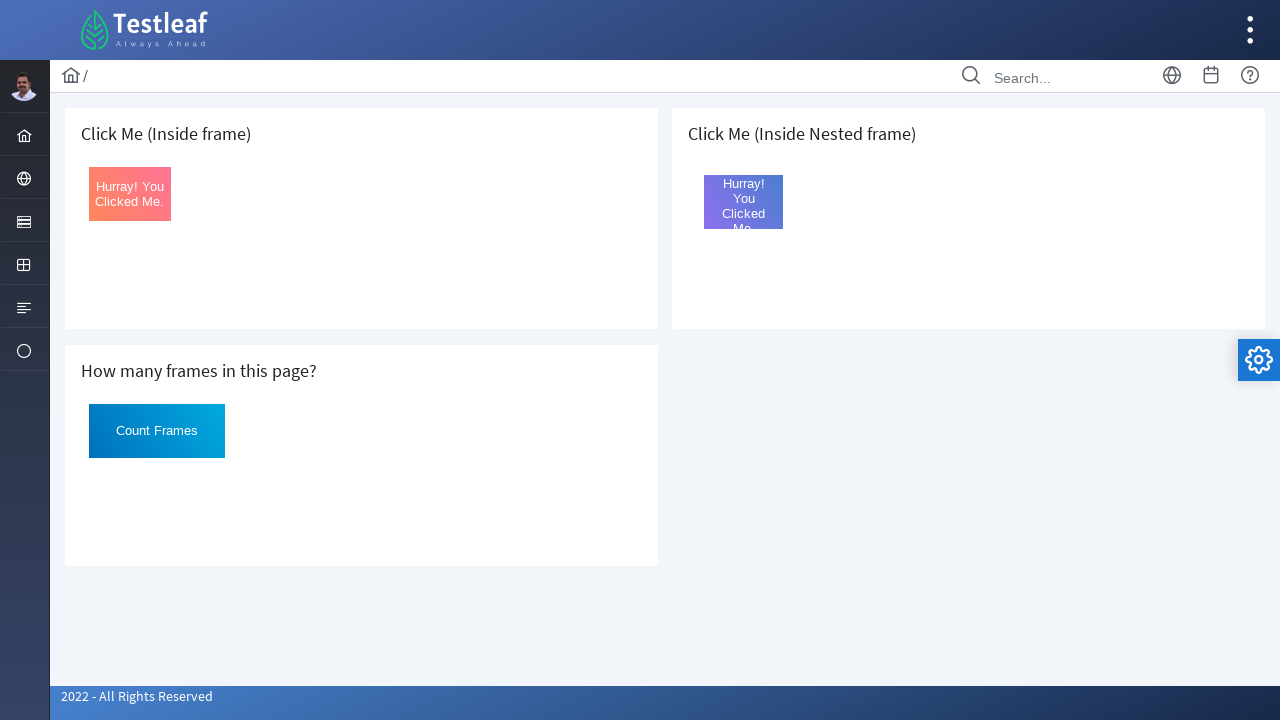

Counted total frames on page: 3
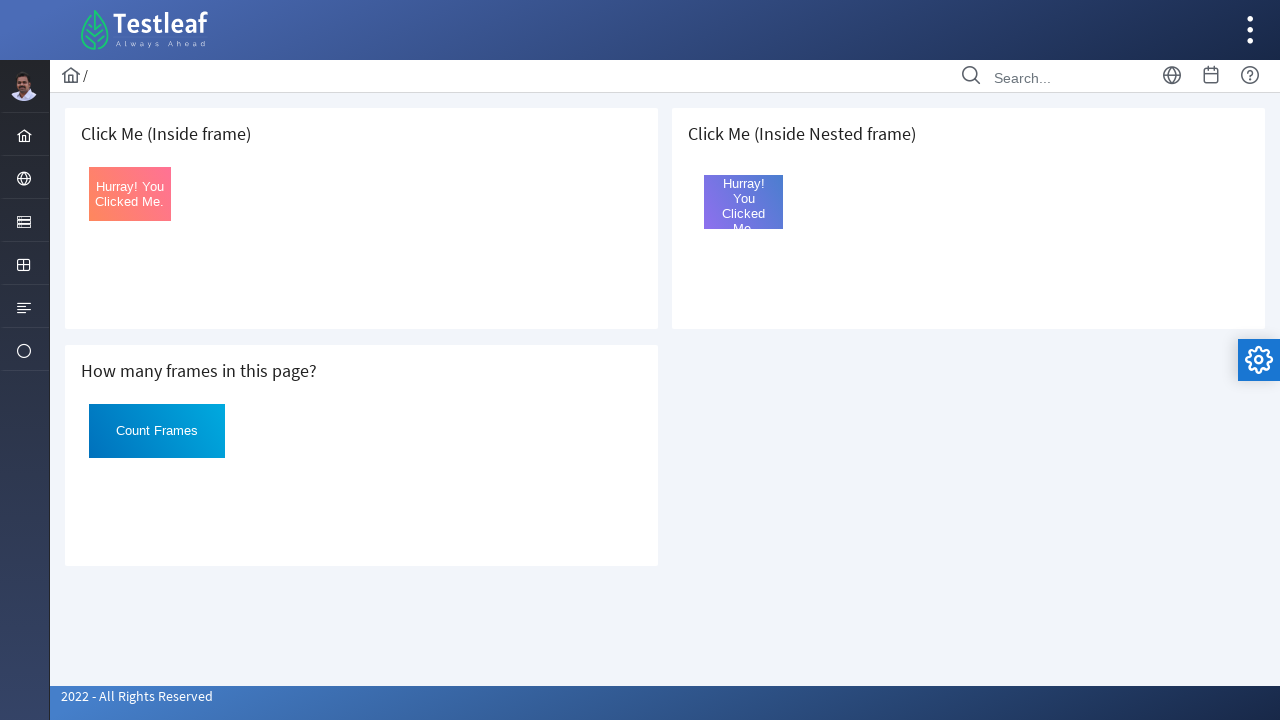

Printed total frame count: 3
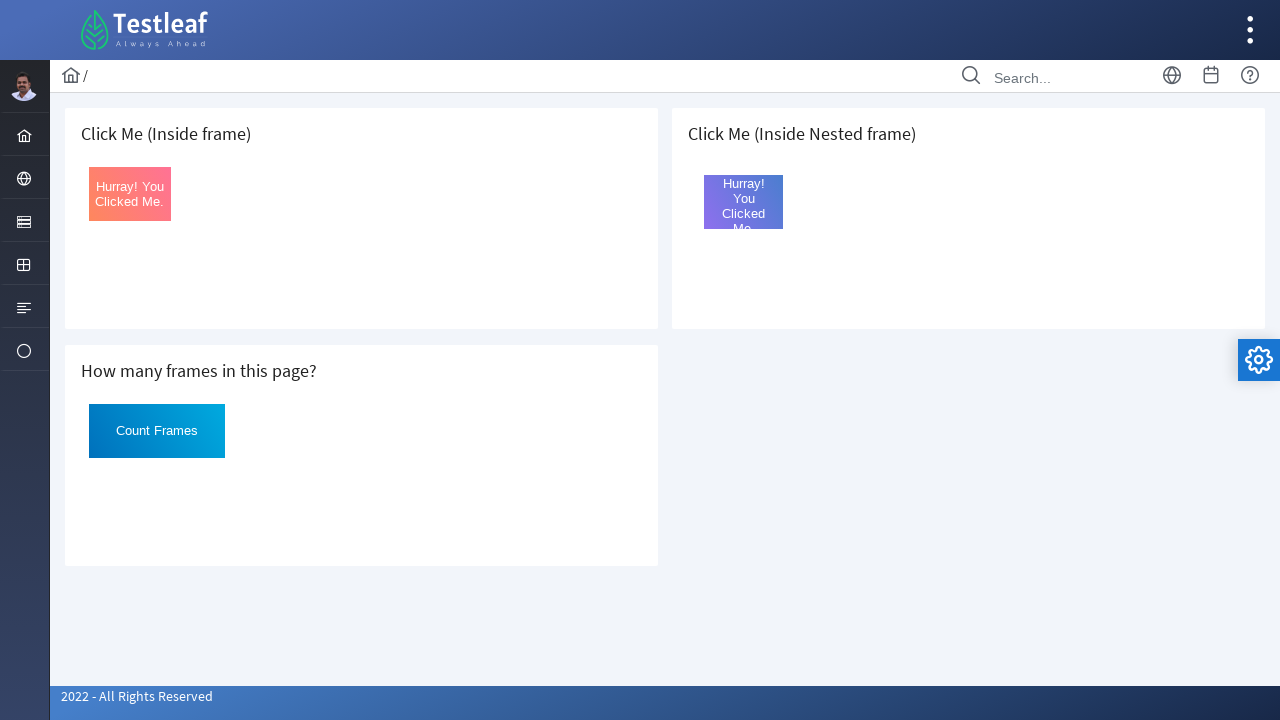

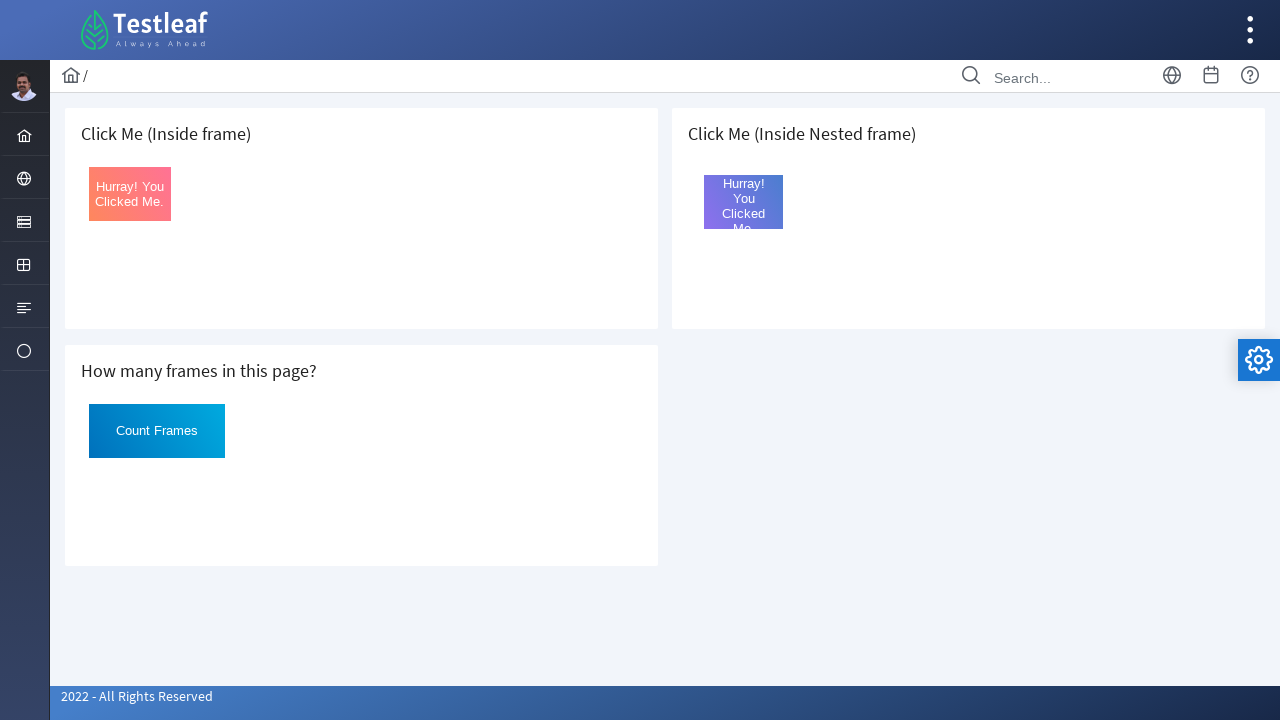